Tests keyboard actions by typing text, then using arrow keys and shift to select a word, and deleting it with Backspace

Starting URL: https://textbox.johnjago.com/

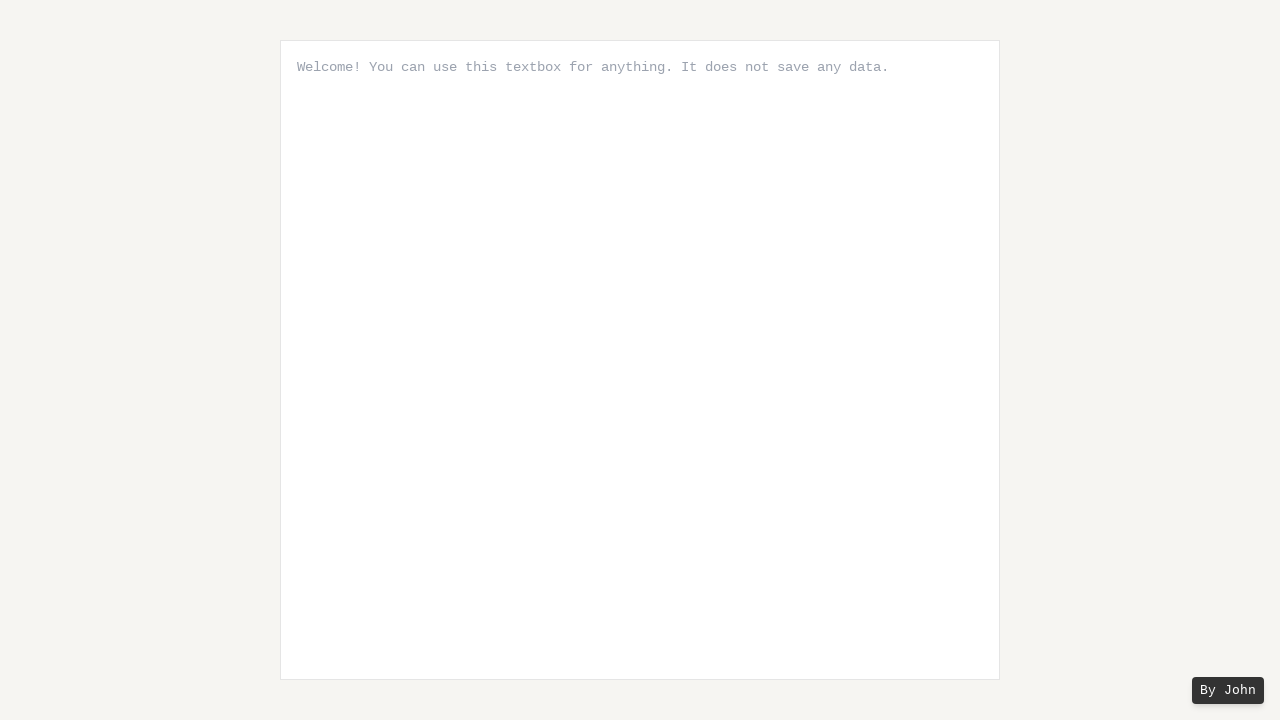

Typed 'Hello World!' using keyboard
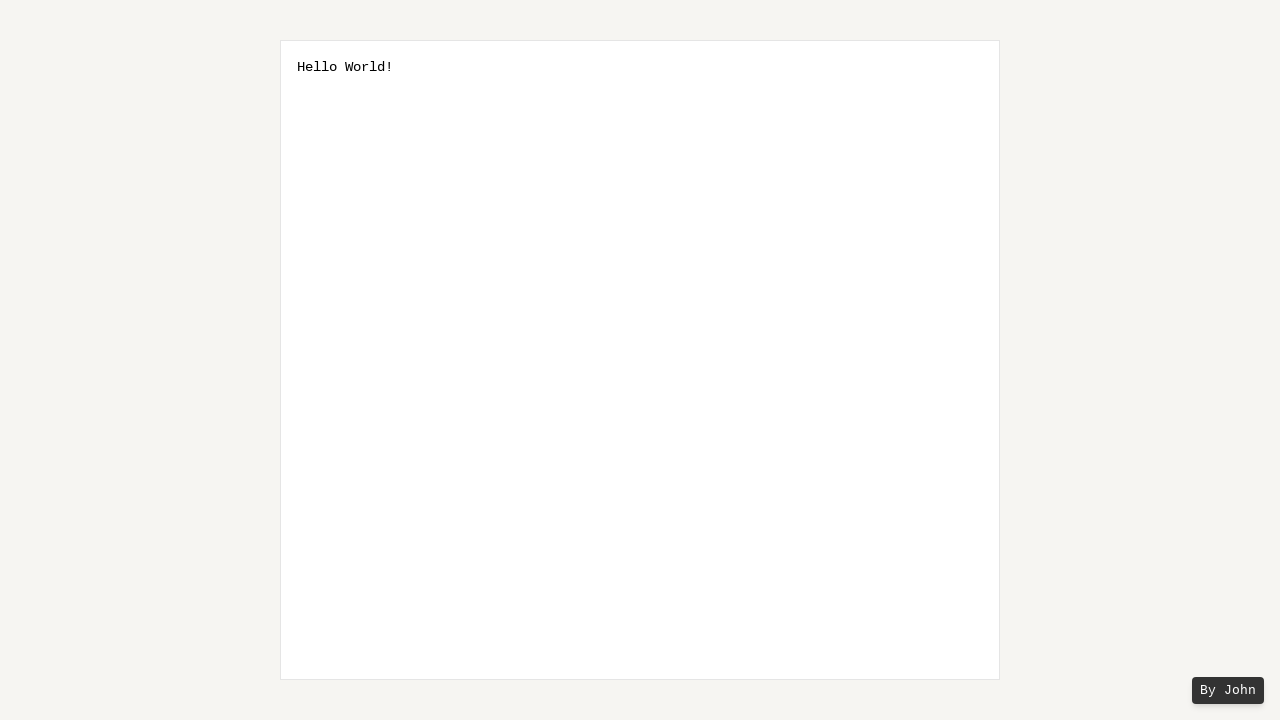

Pressed ArrowLeft to move cursor one position left
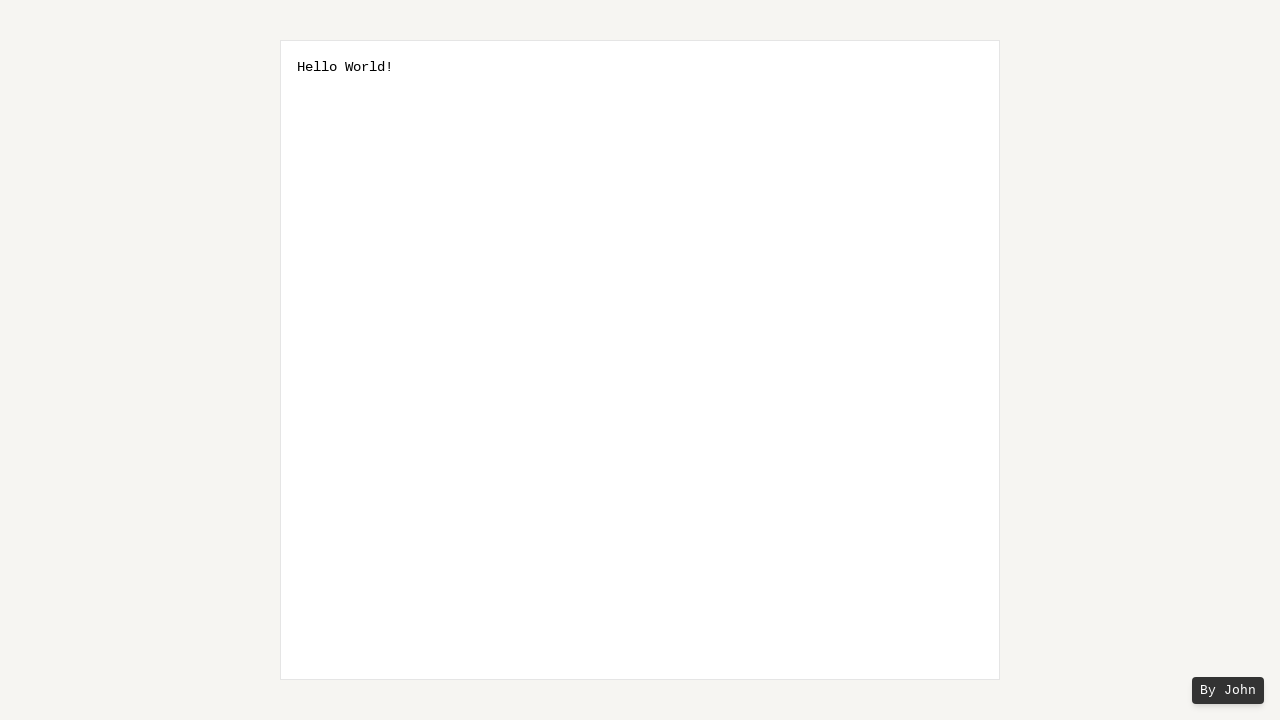

Held down Shift key for text selection
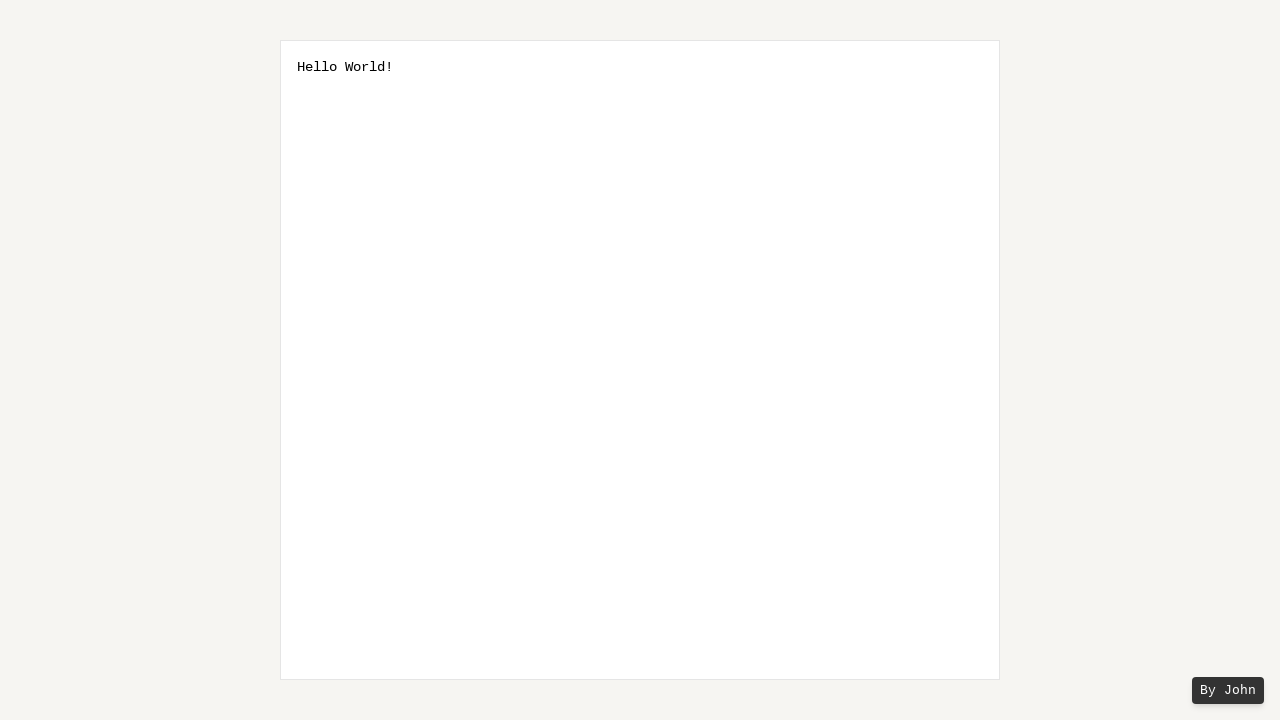

Pressed ArrowLeft while Shift held (selection 1/5)
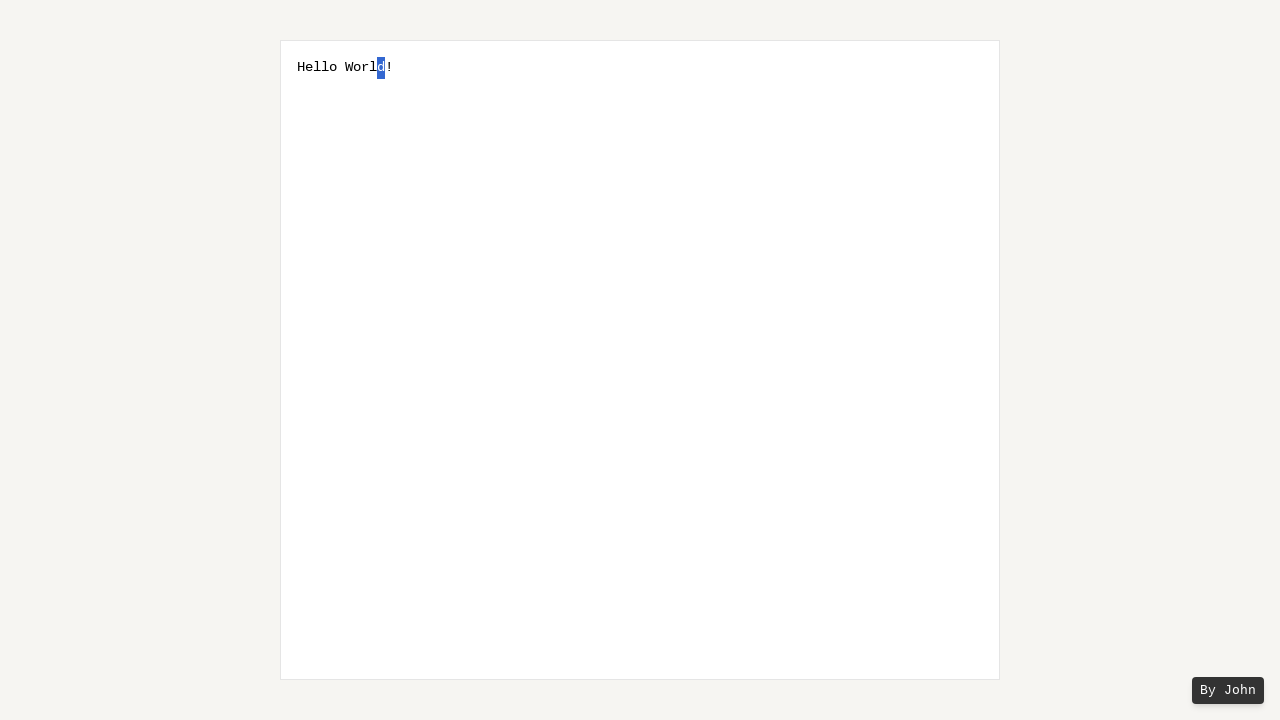

Pressed ArrowLeft while Shift held (selection 2/5)
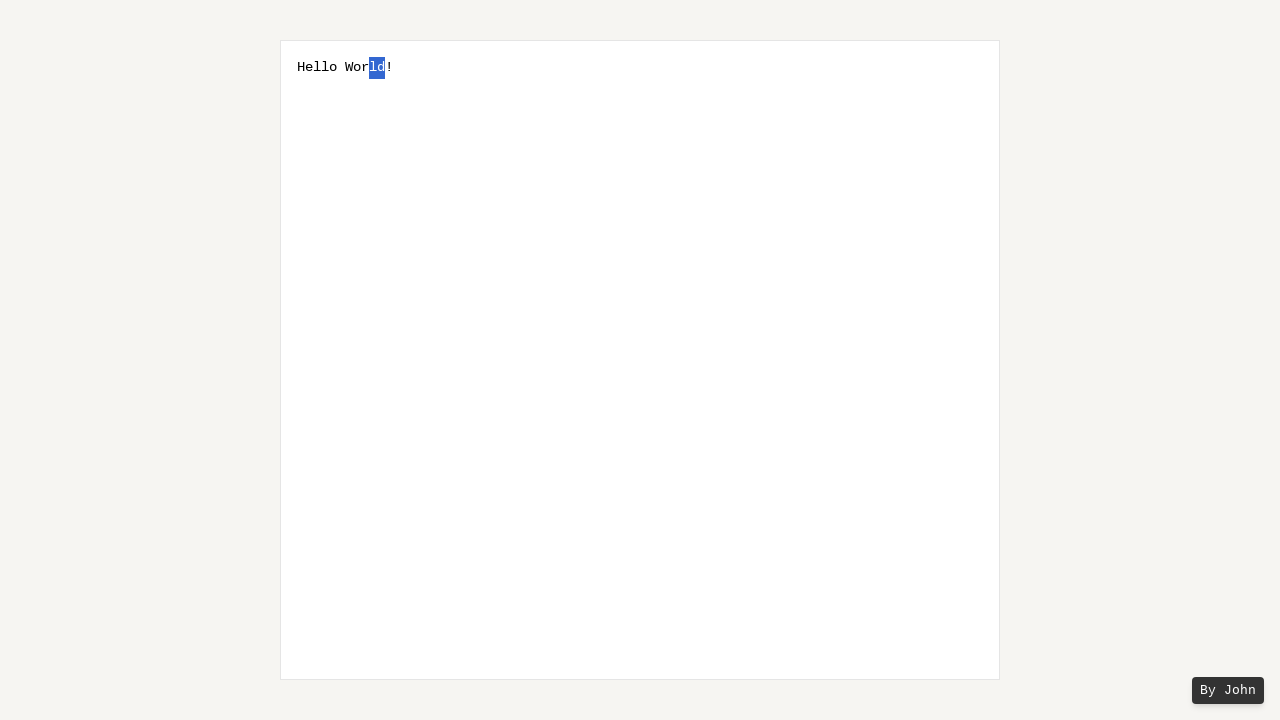

Pressed ArrowLeft while Shift held (selection 3/5)
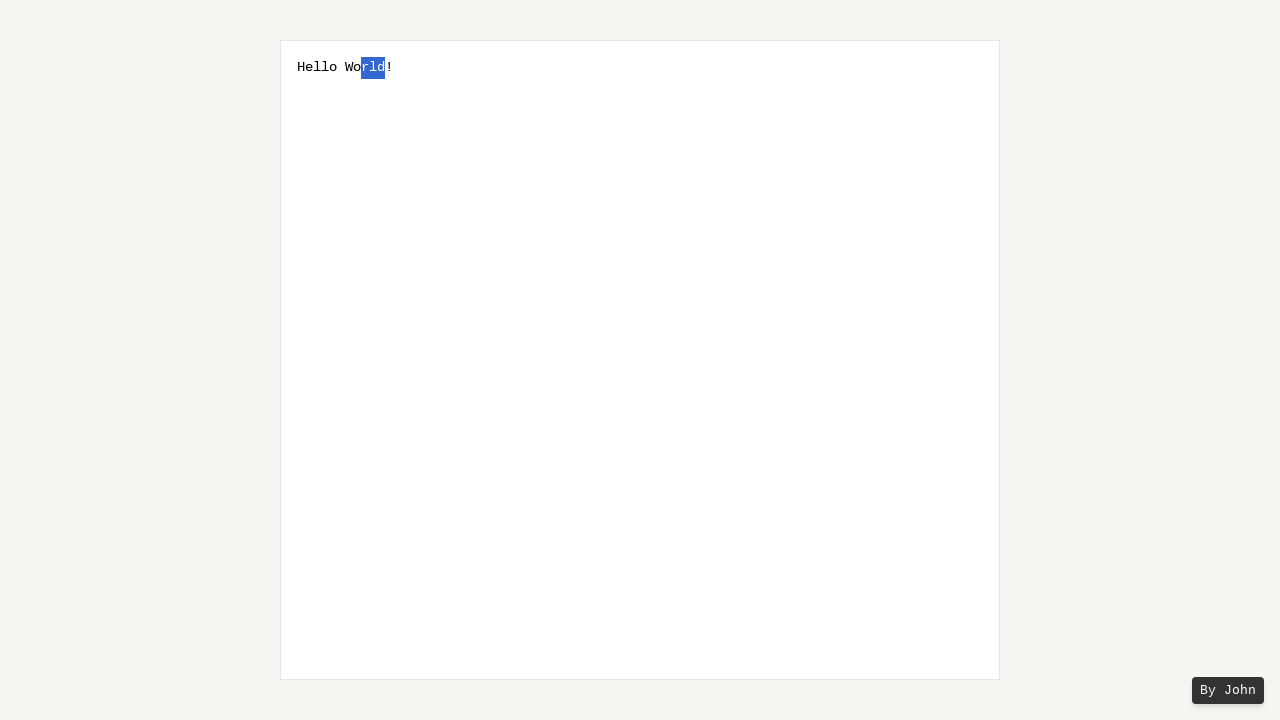

Pressed ArrowLeft while Shift held (selection 4/5)
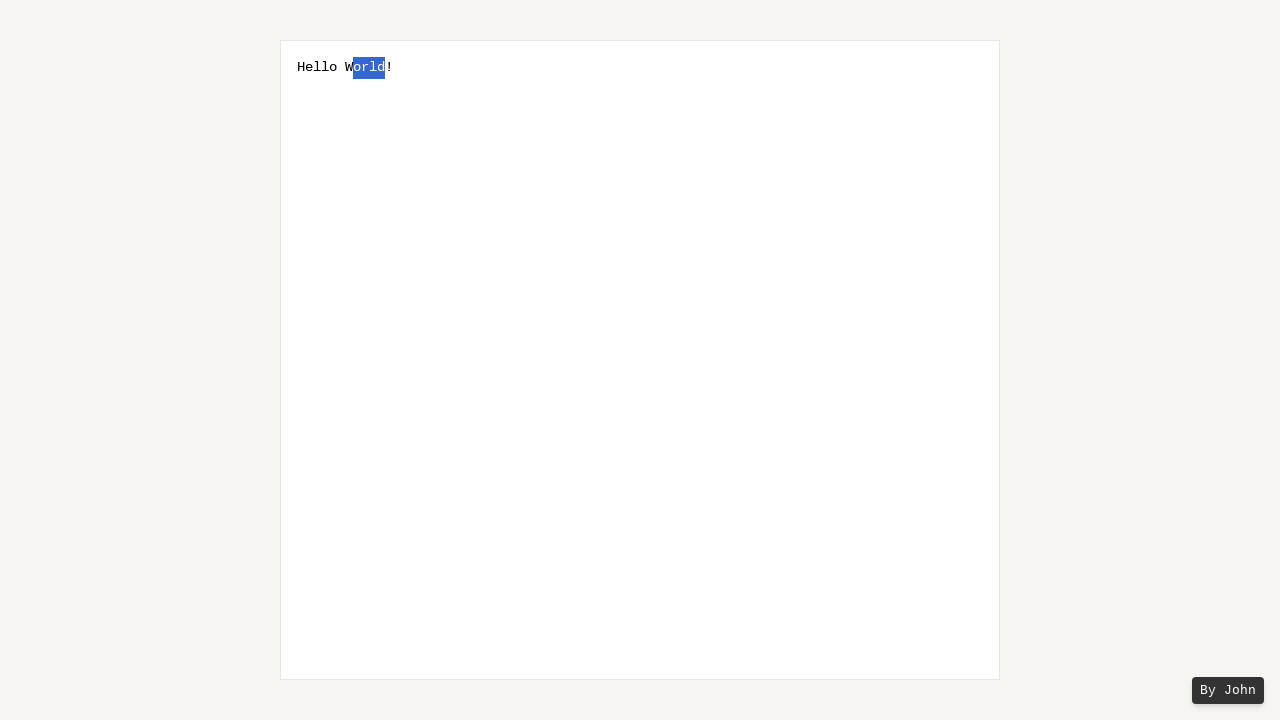

Pressed ArrowLeft while Shift held (selection 5/5)
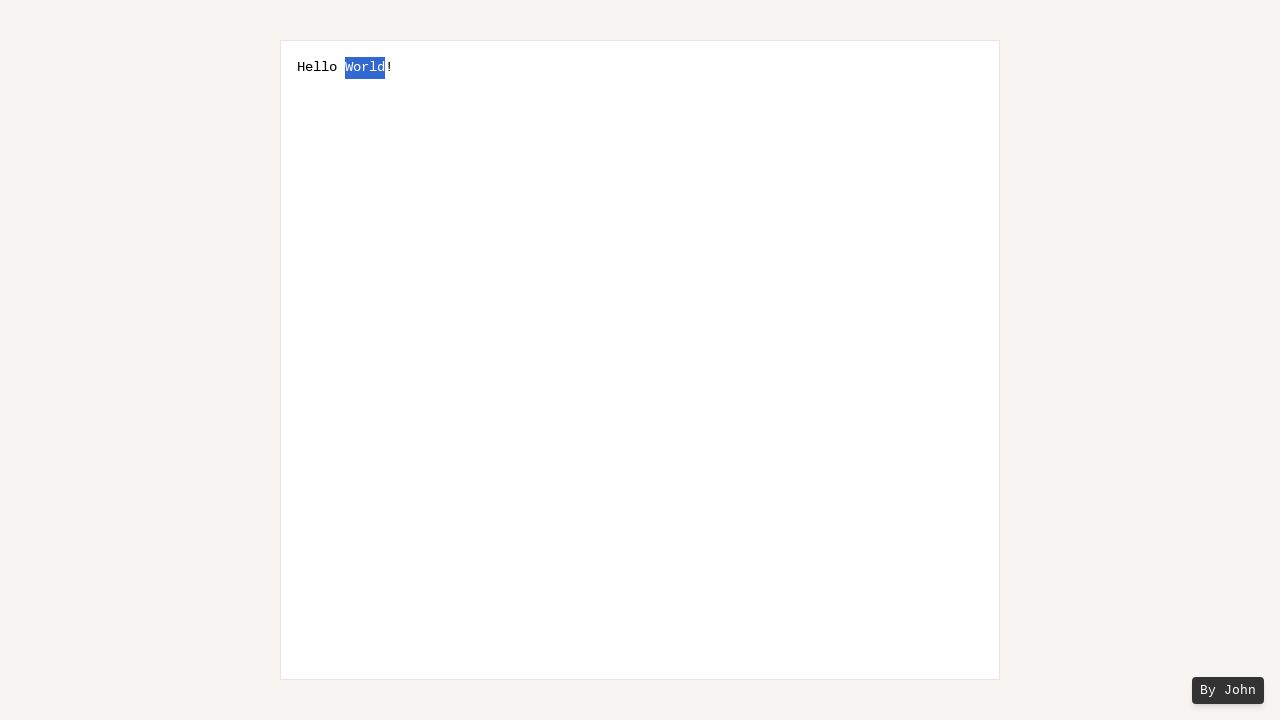

Released Shift key, completing text selection
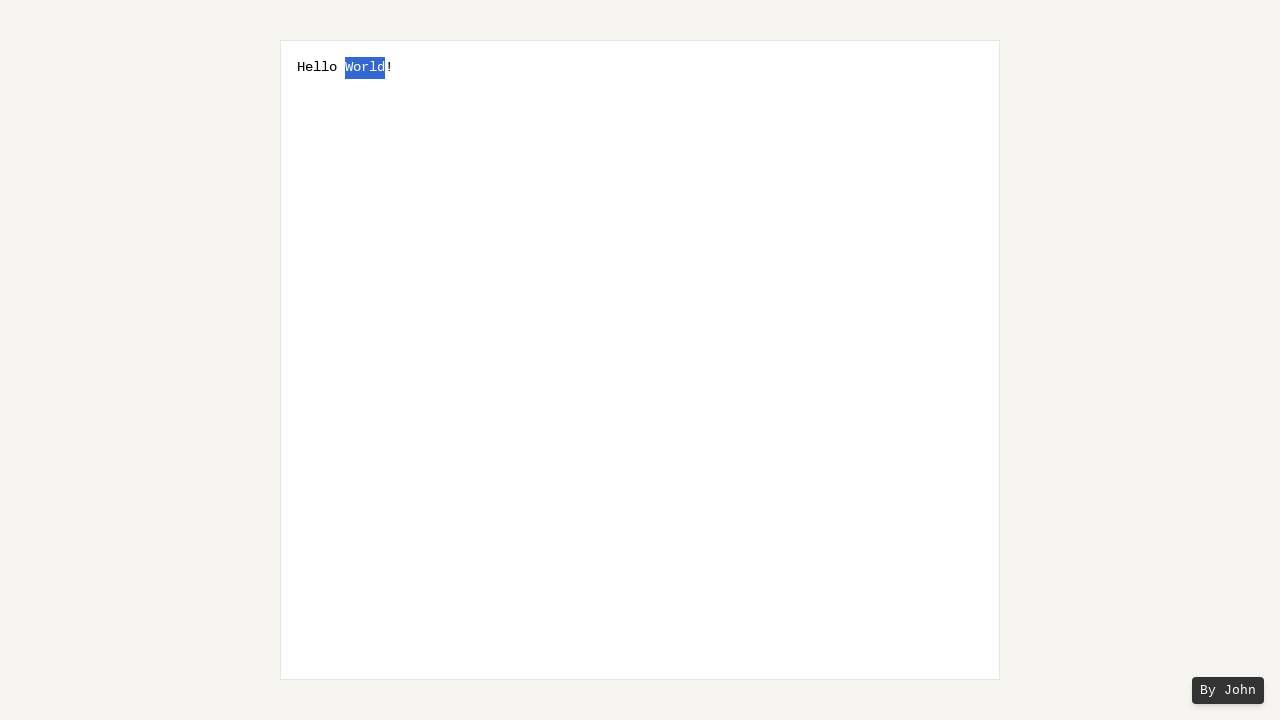

Pressed Backspace to delete selected word 'World'
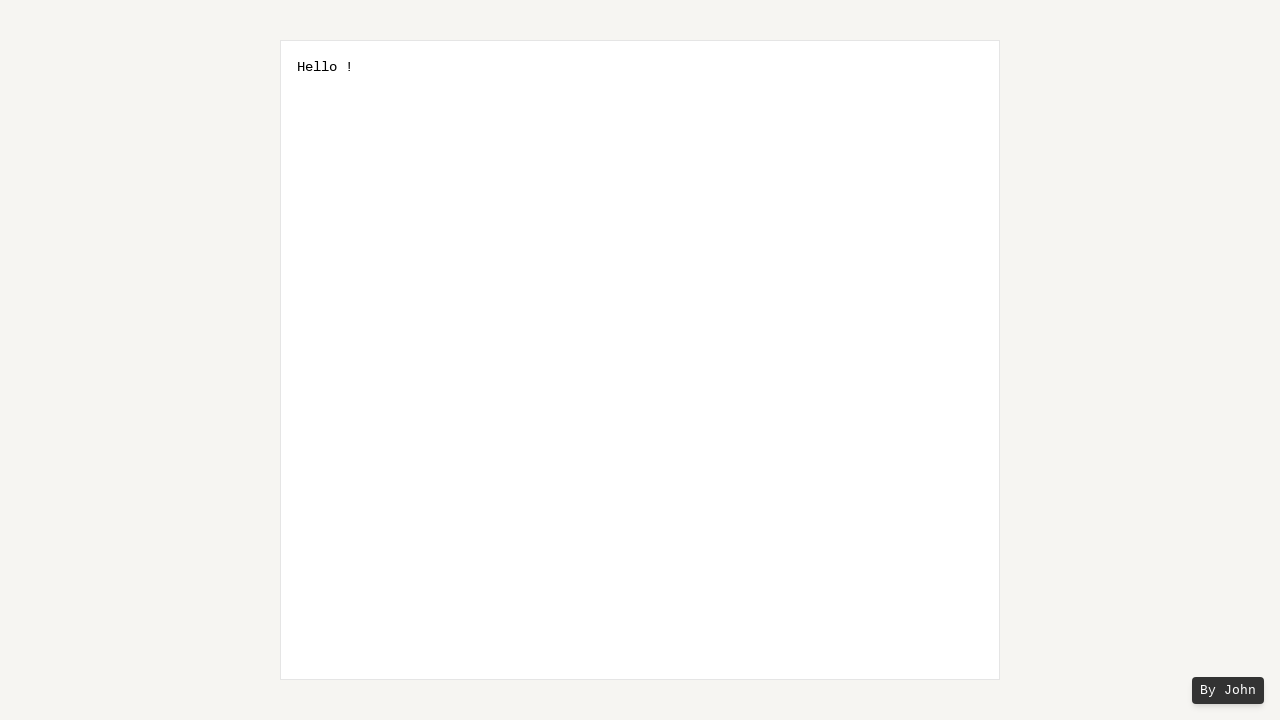

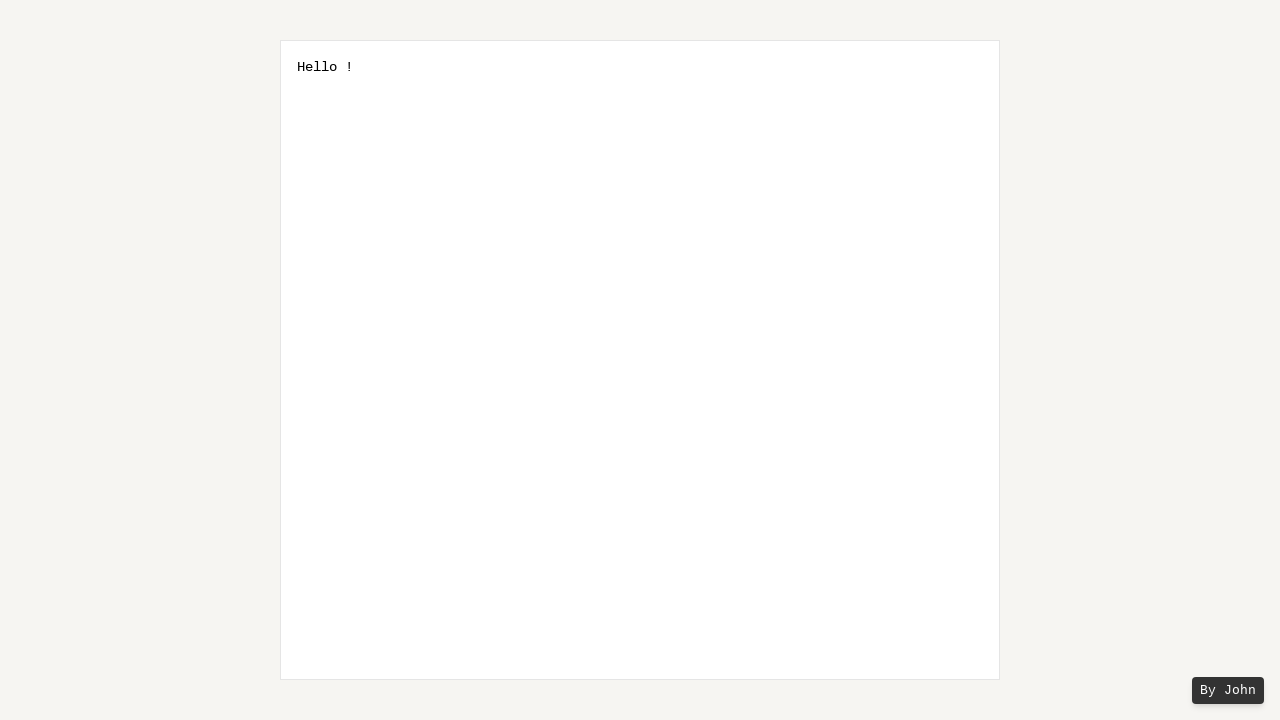